Clicks on the Chapter 3 Mouse Over link and verifies navigation to the correct page.

Starting URL: https://bonigarcia.dev/selenium-webdriver-java/

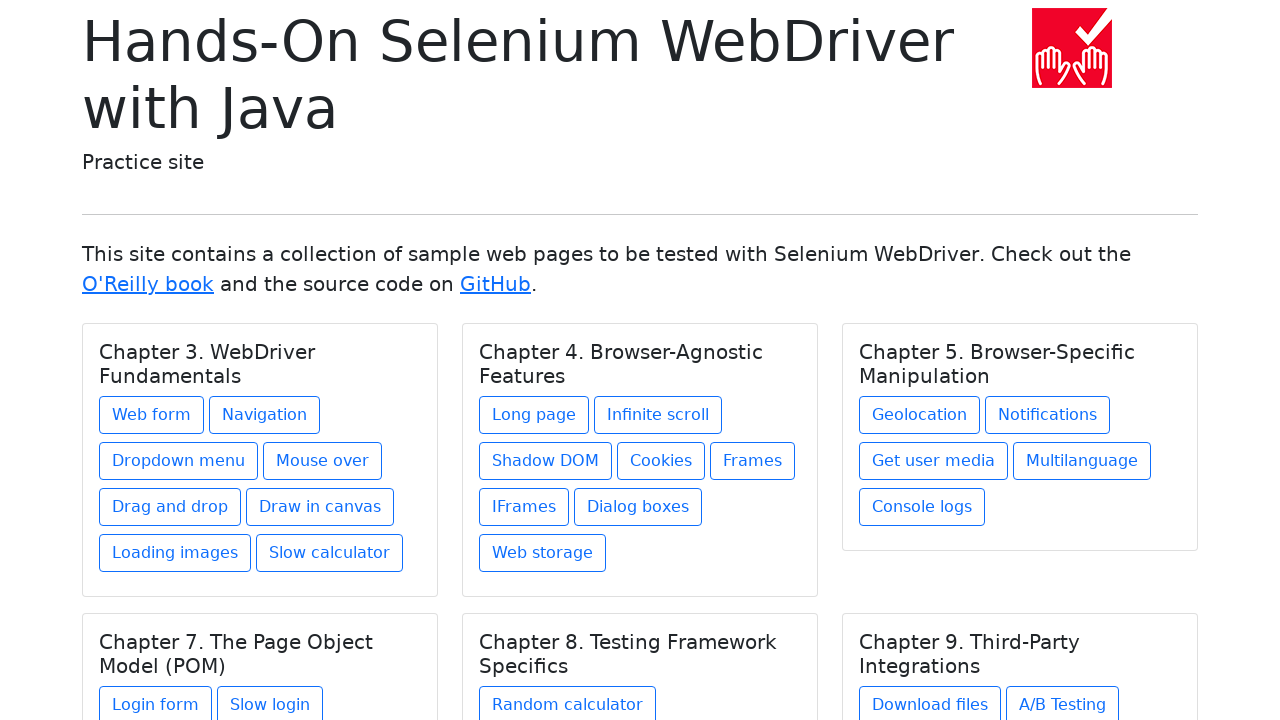

Navigated to starting URL
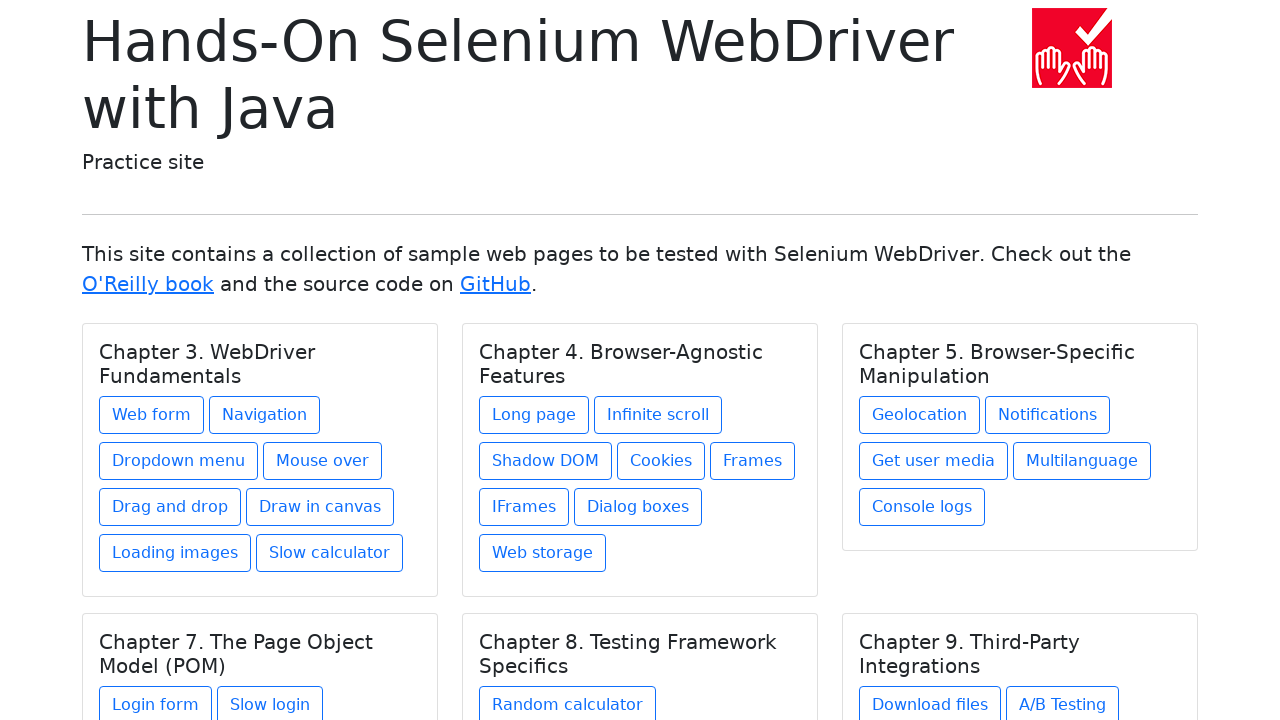

Clicked on the Chapter 3 Mouse Over link at (322, 461) on xpath=//h5[text() = 'Chapter 3. WebDriver Fundamentals']/../a[contains(@href, 'm
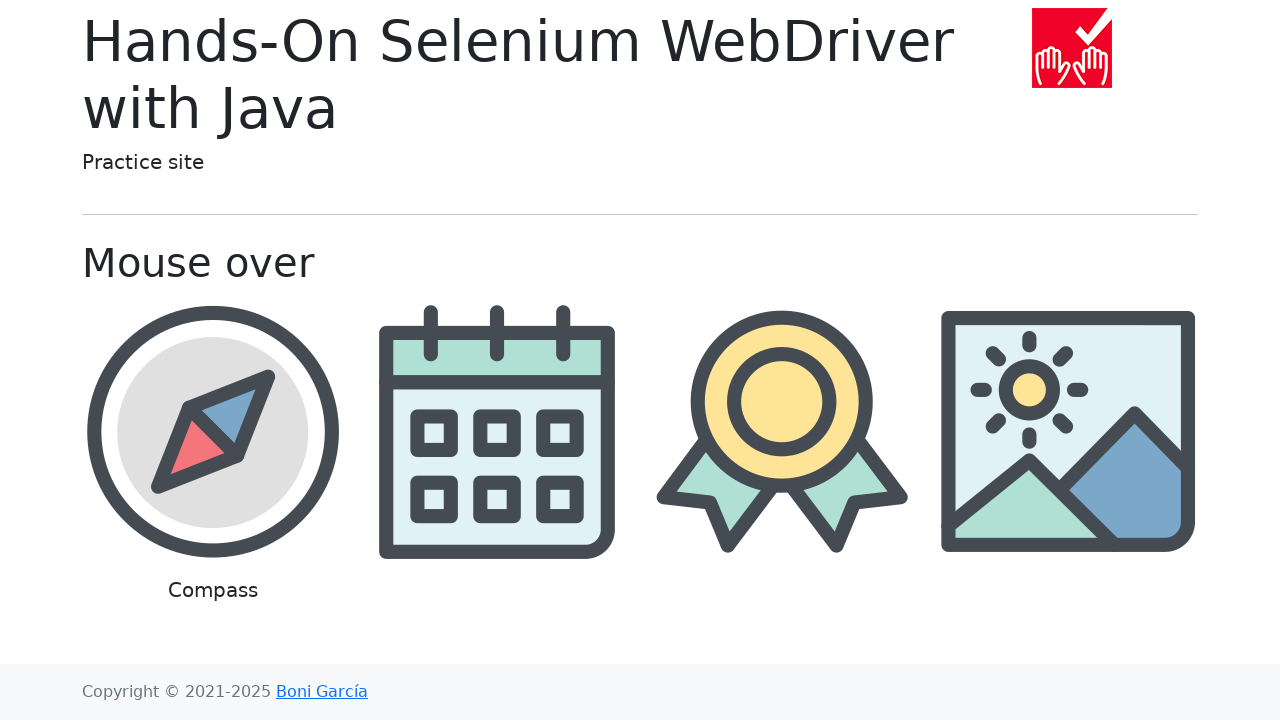

Page loaded and heading element appeared
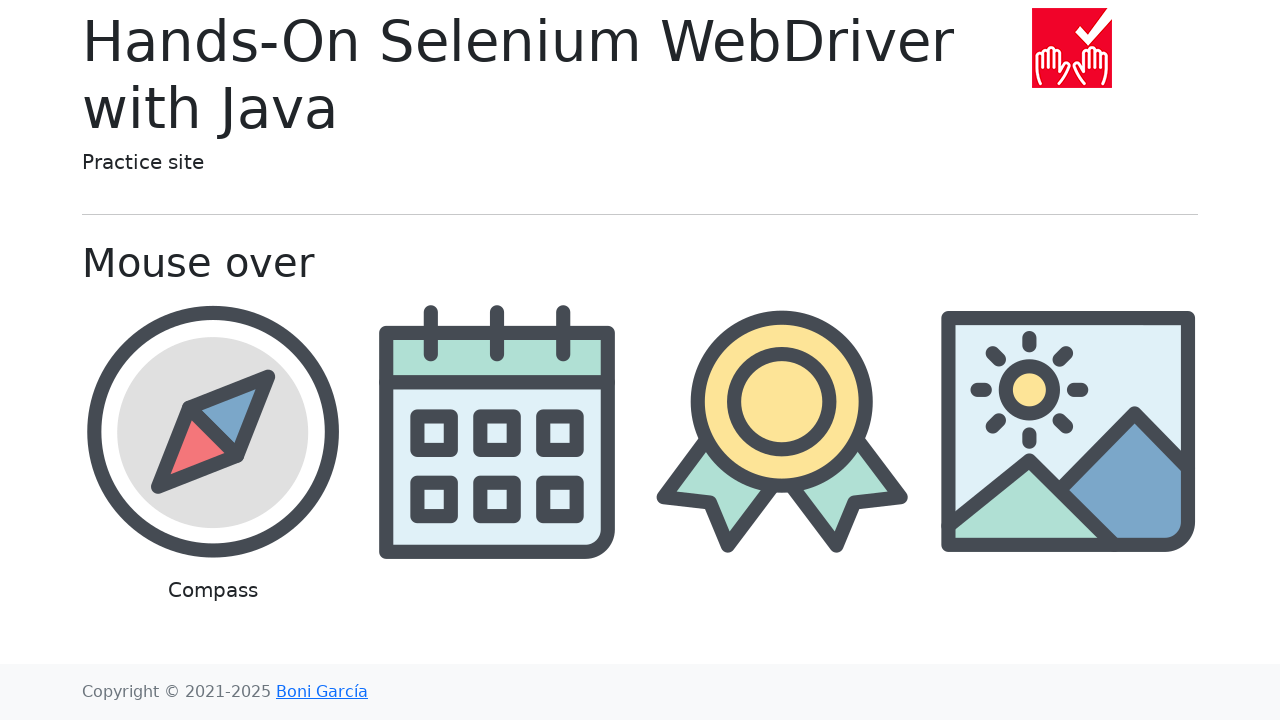

Verified page title is correct
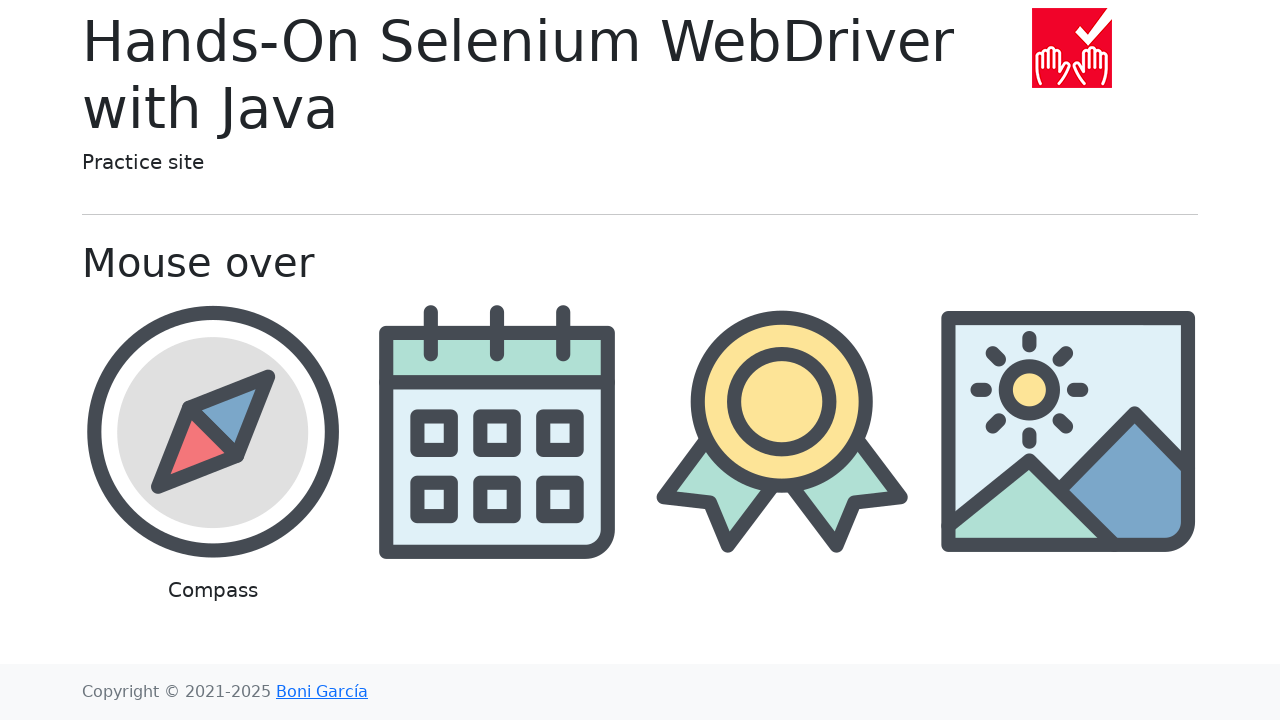

Verified heading text is 'Mouse over'
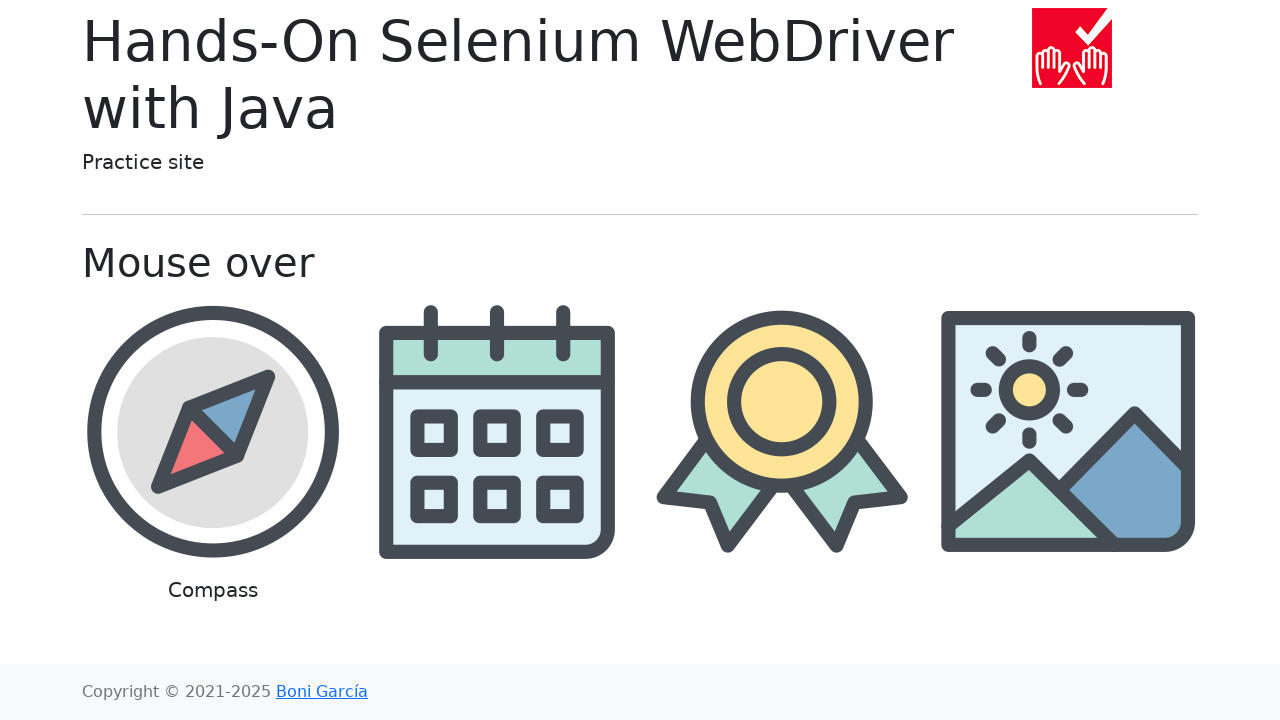

Verified navigation to correct URL
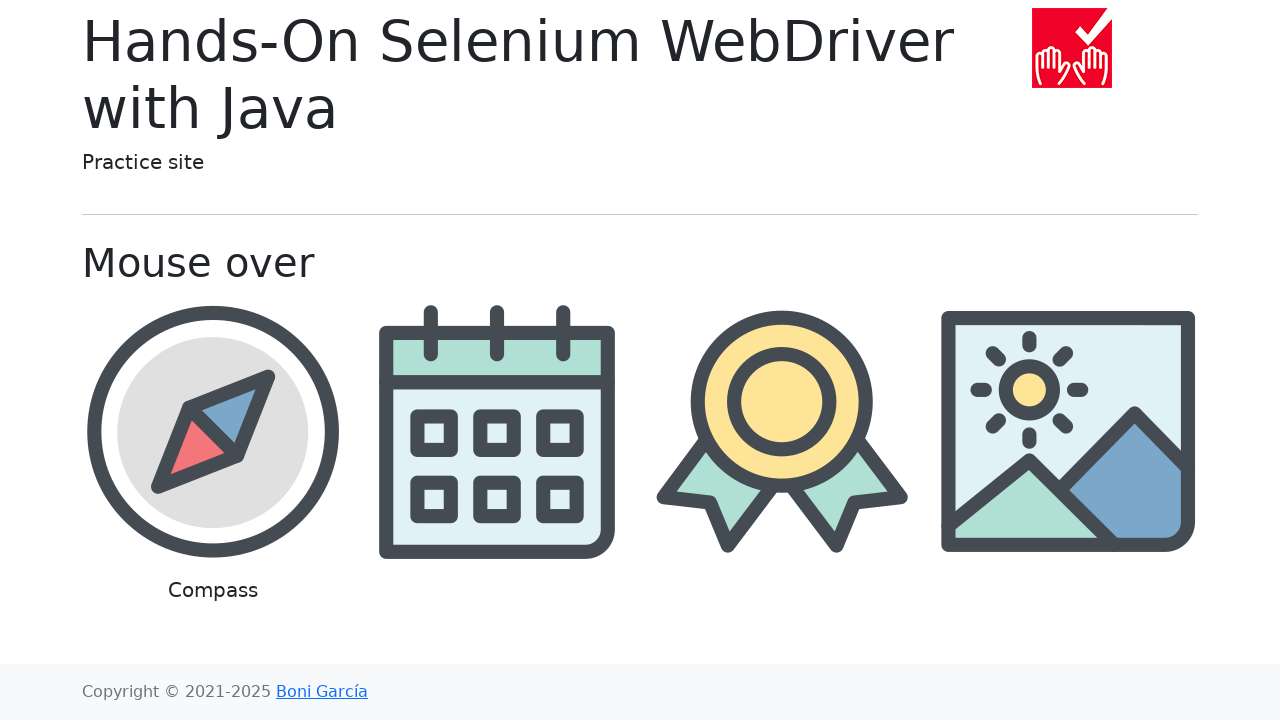

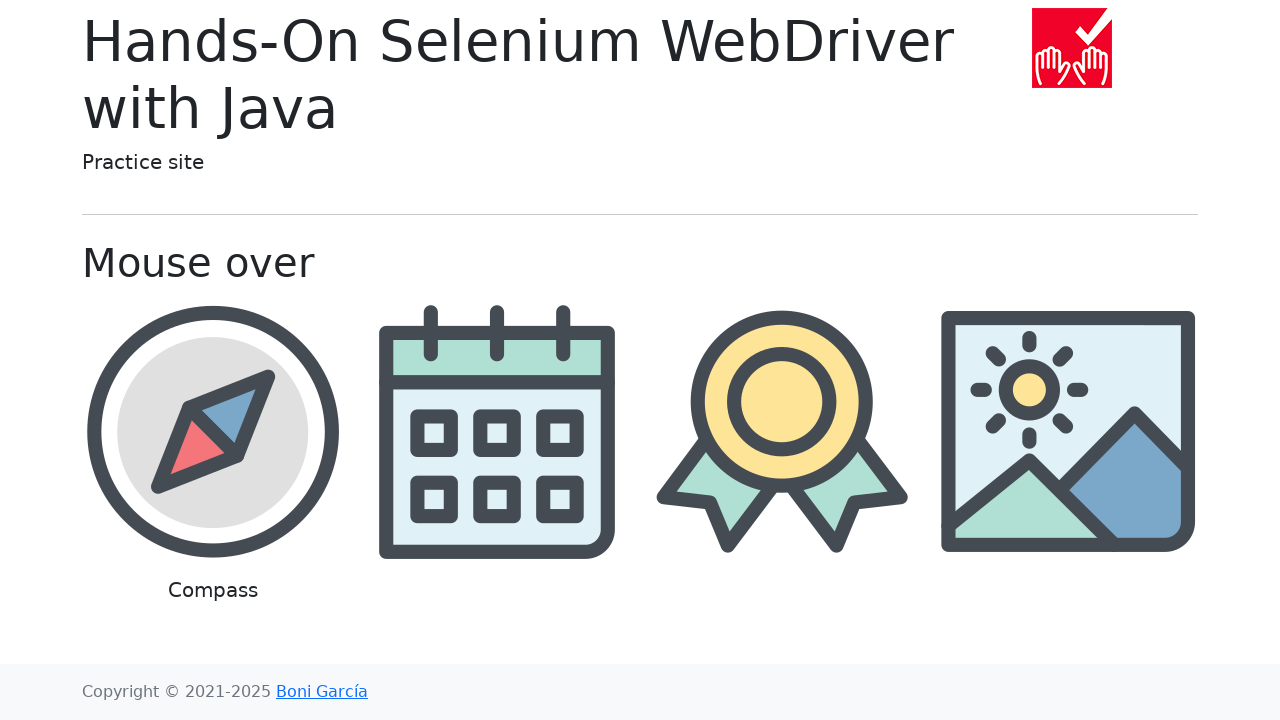